Tests navigation through different HTTP status code pages, clicking each status code link and verifying the URL changes accordingly

Starting URL: http://the-internet.herokuapp.com/status_codes

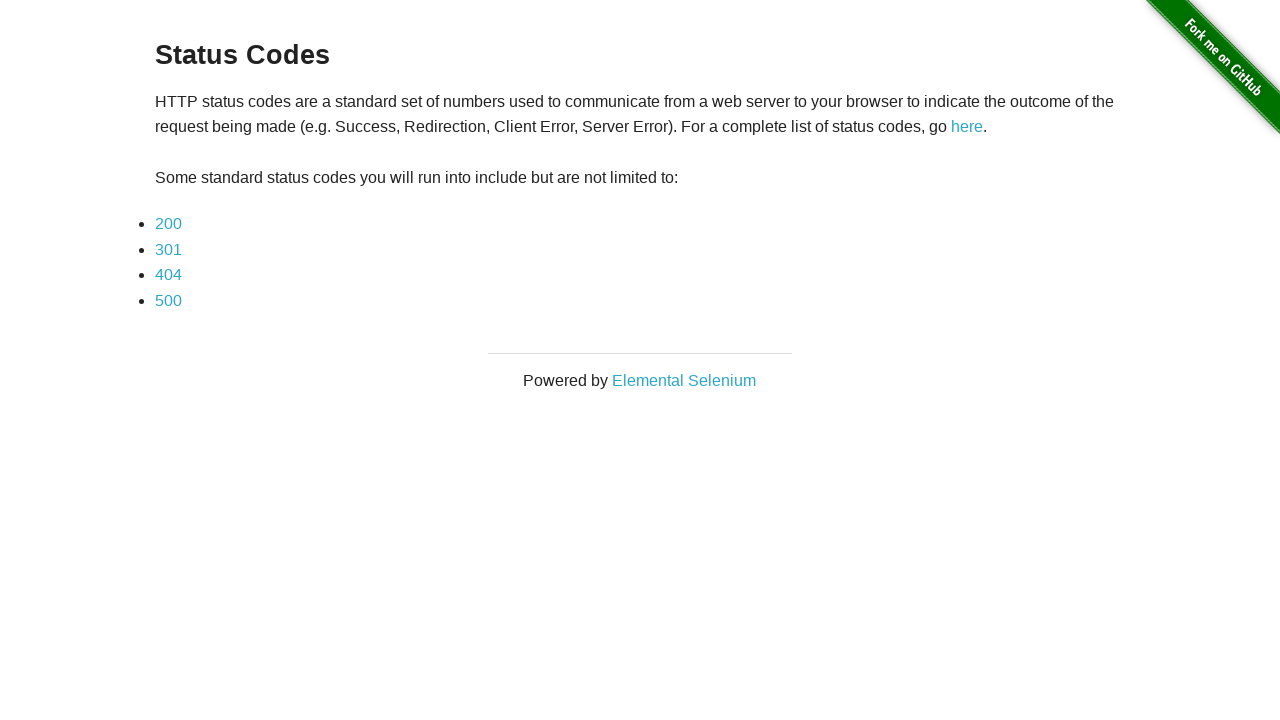

Clicked on 200 status code link at (168, 224) on (//ul/li)[1]/a
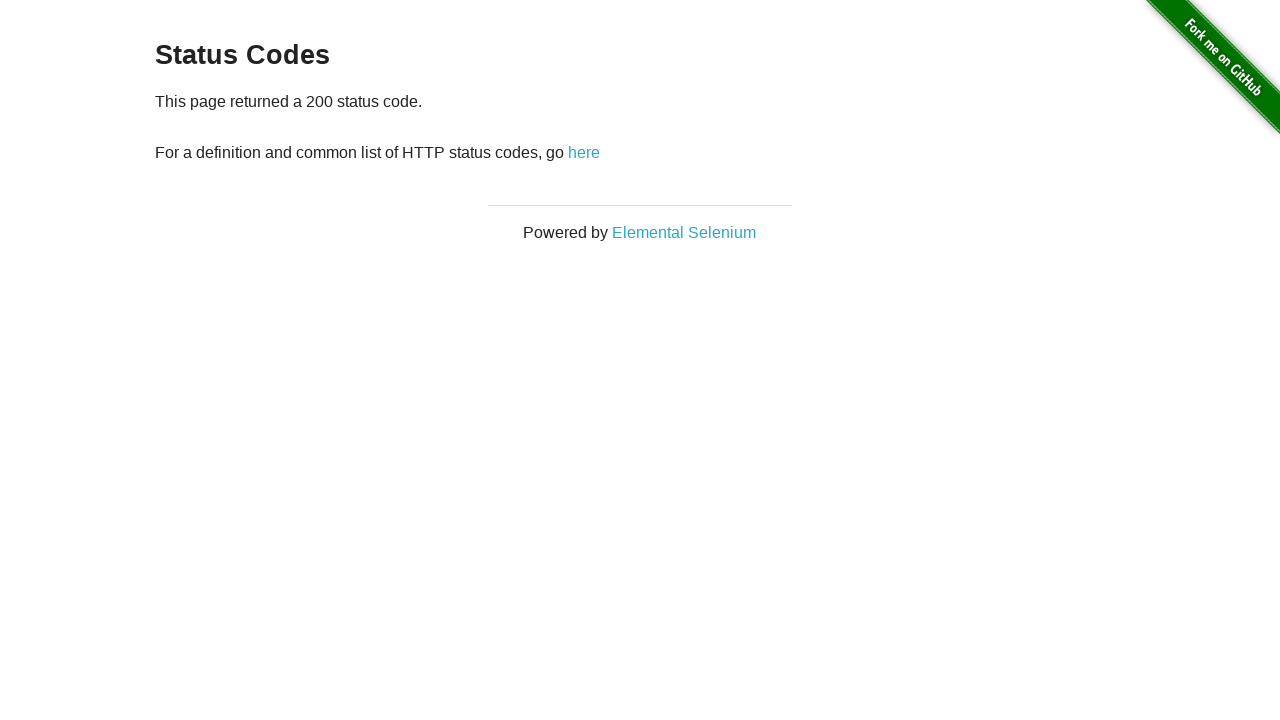

Navigated to 200 status code page and URL confirmed
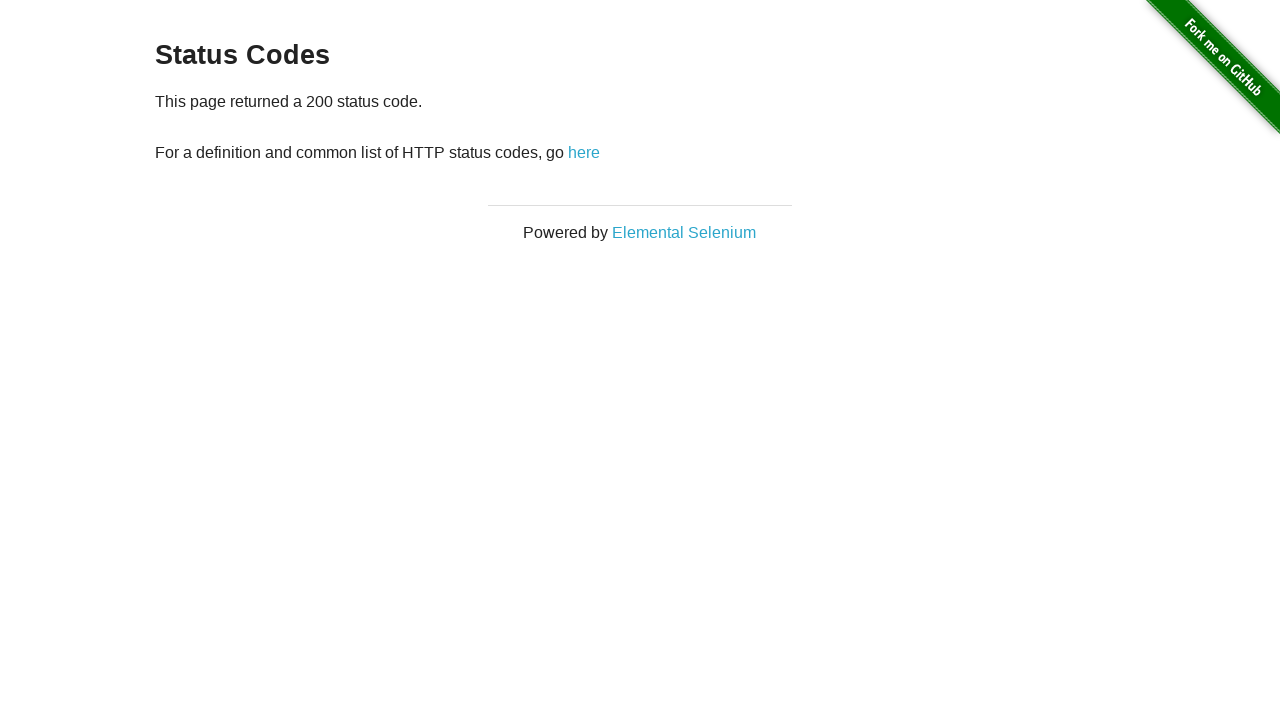

Navigated back to status codes main page
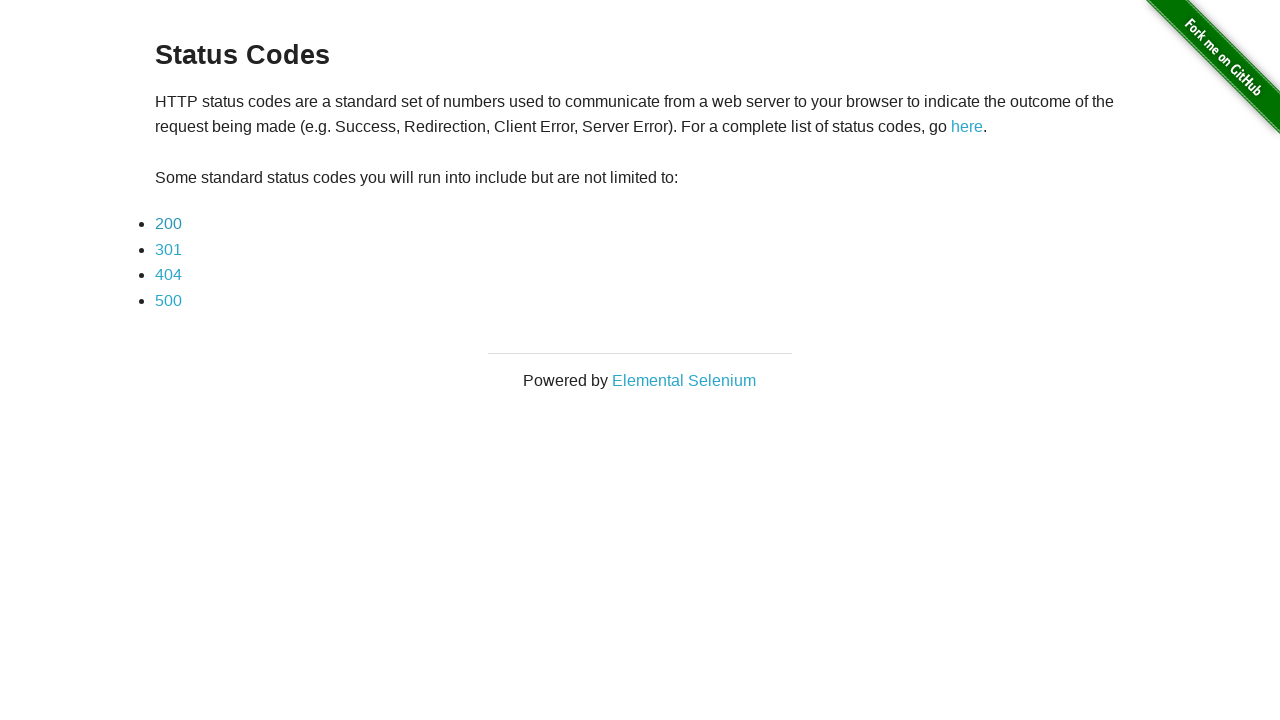

Clicked on 301 status code link at (168, 249) on (//ul/li)[2]/a
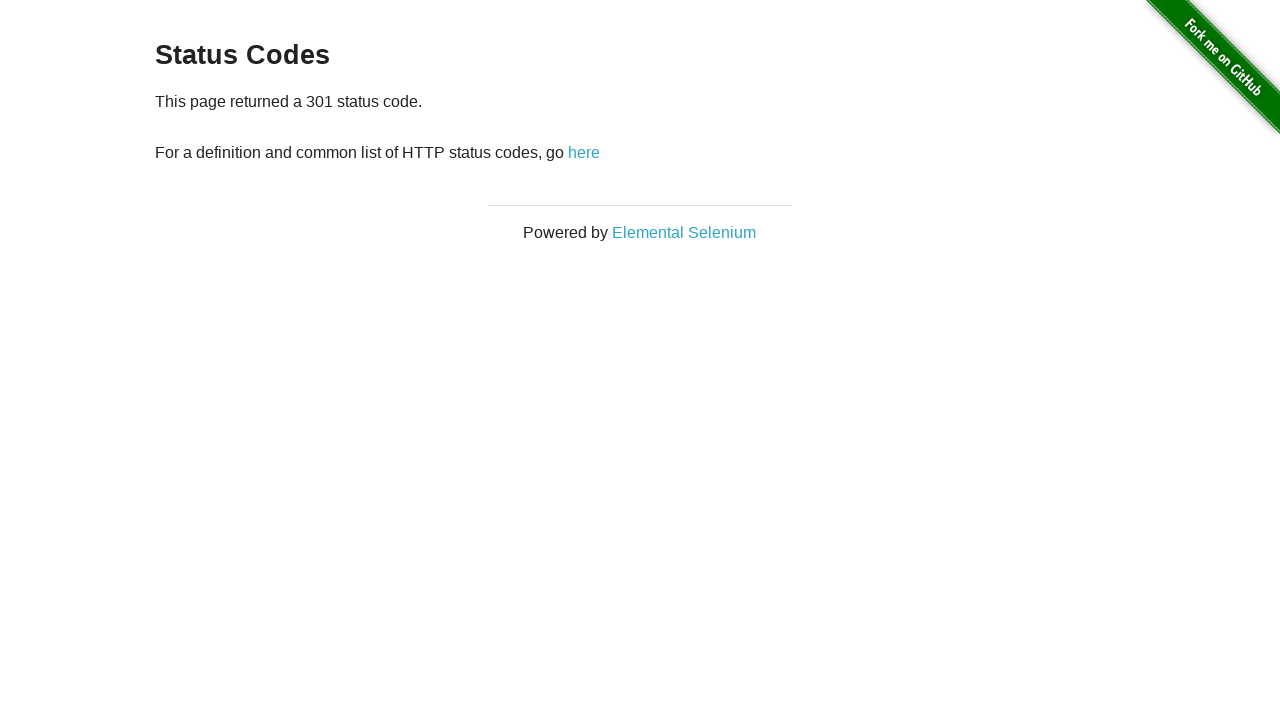

Navigated to 301 status code page and URL confirmed
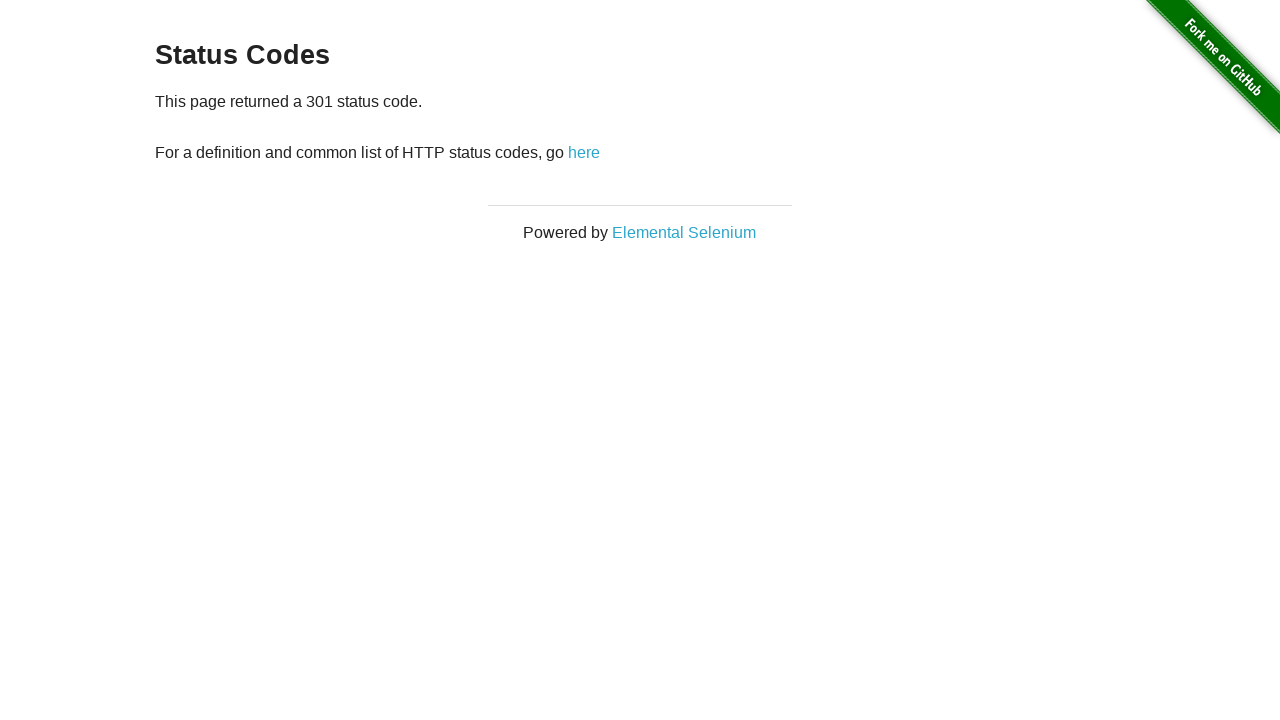

Navigated back to status codes main page
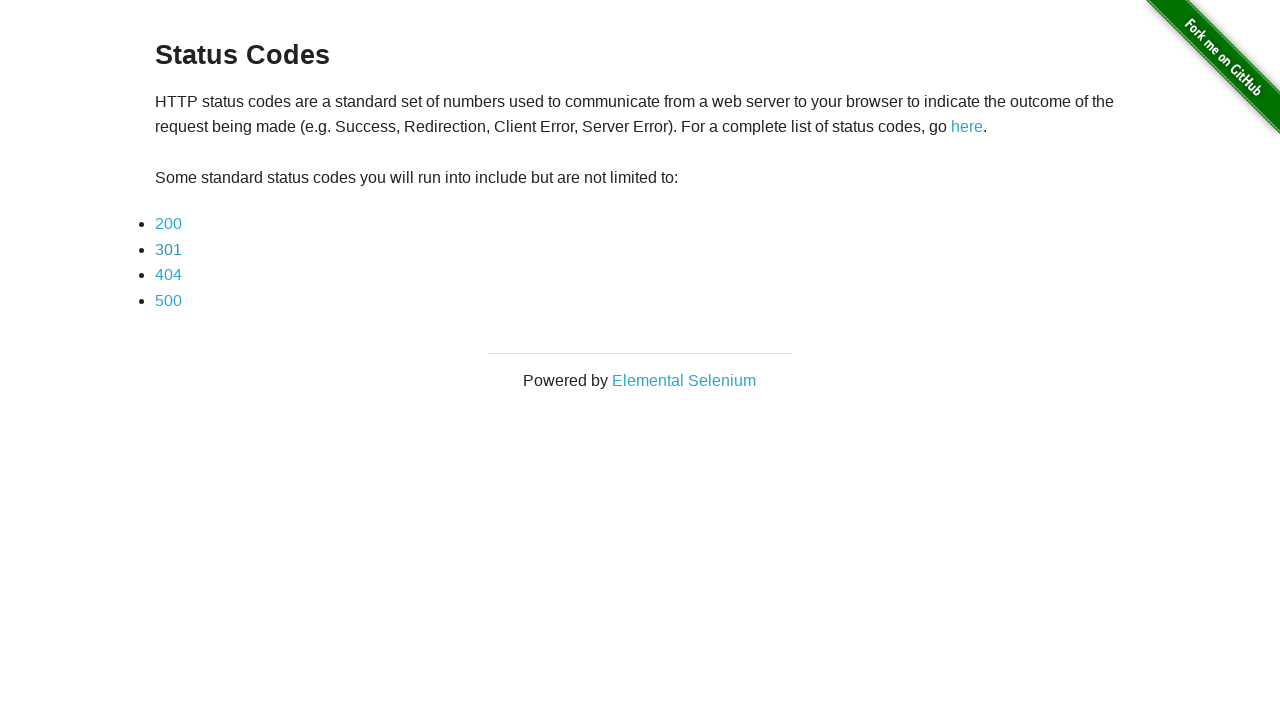

Clicked on 404 status code link at (168, 275) on (//ul/li)[3]/a
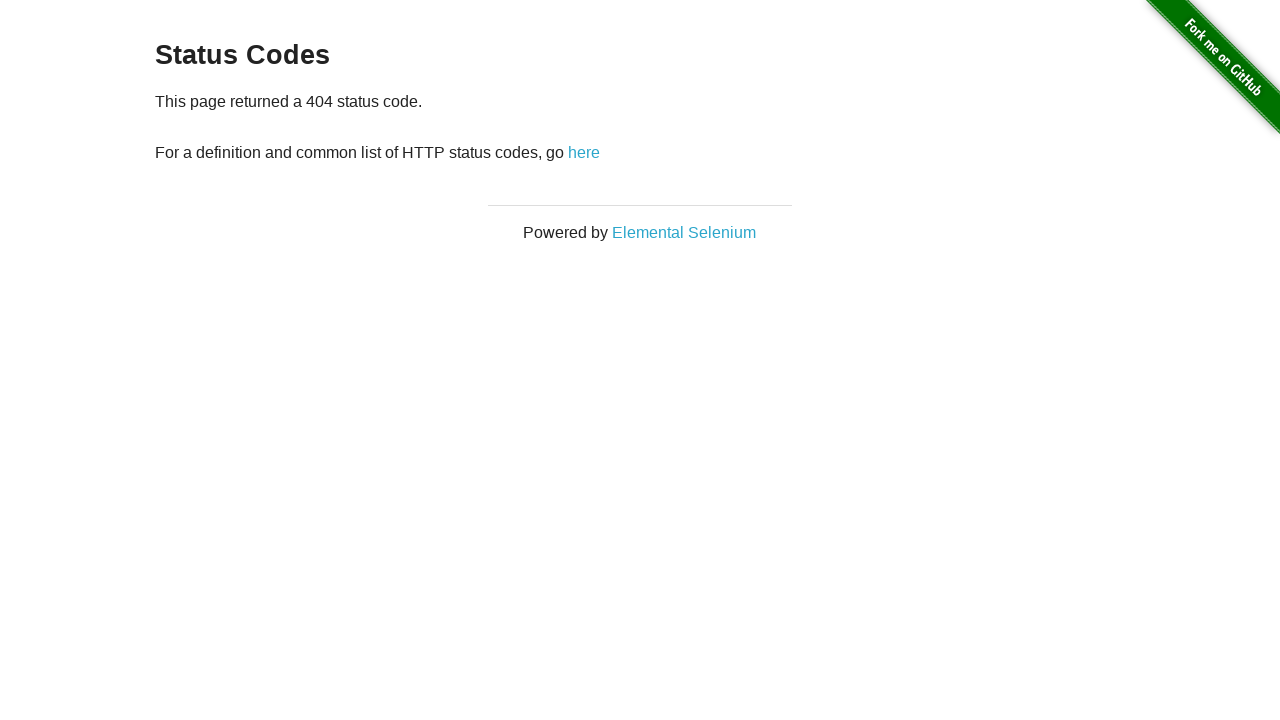

Navigated to 404 status code page and URL confirmed
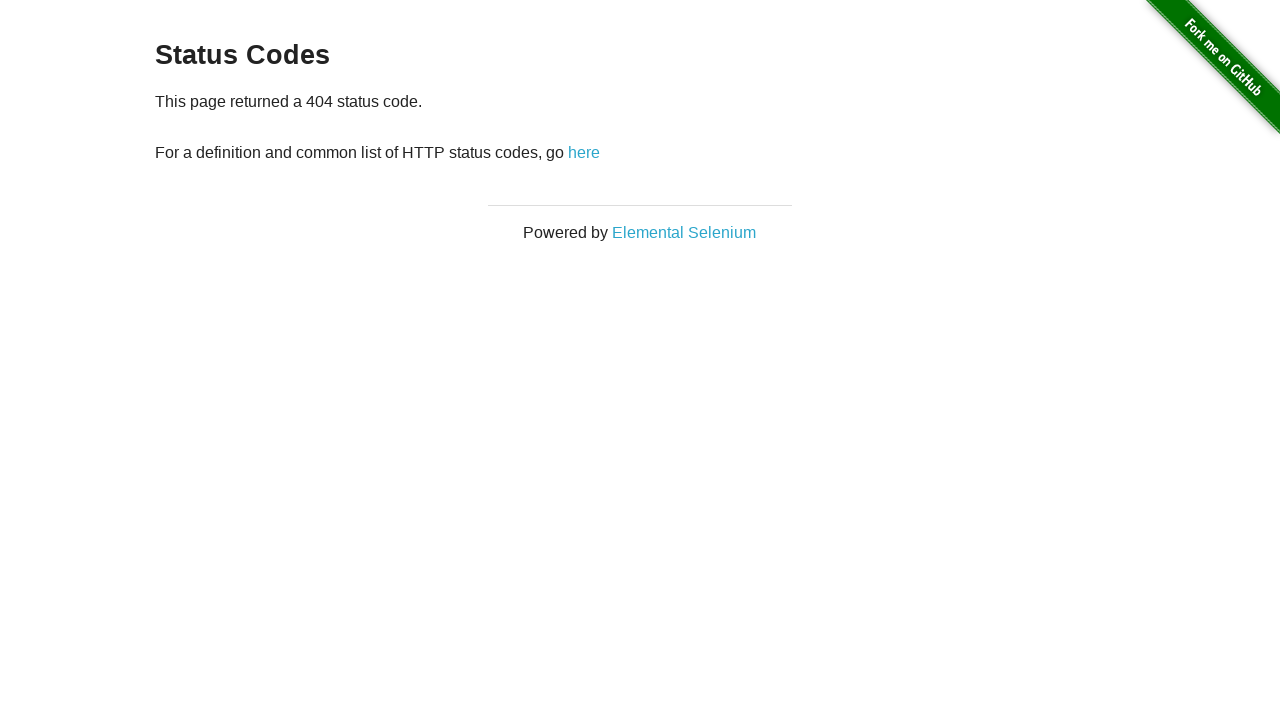

Navigated back to status codes main page
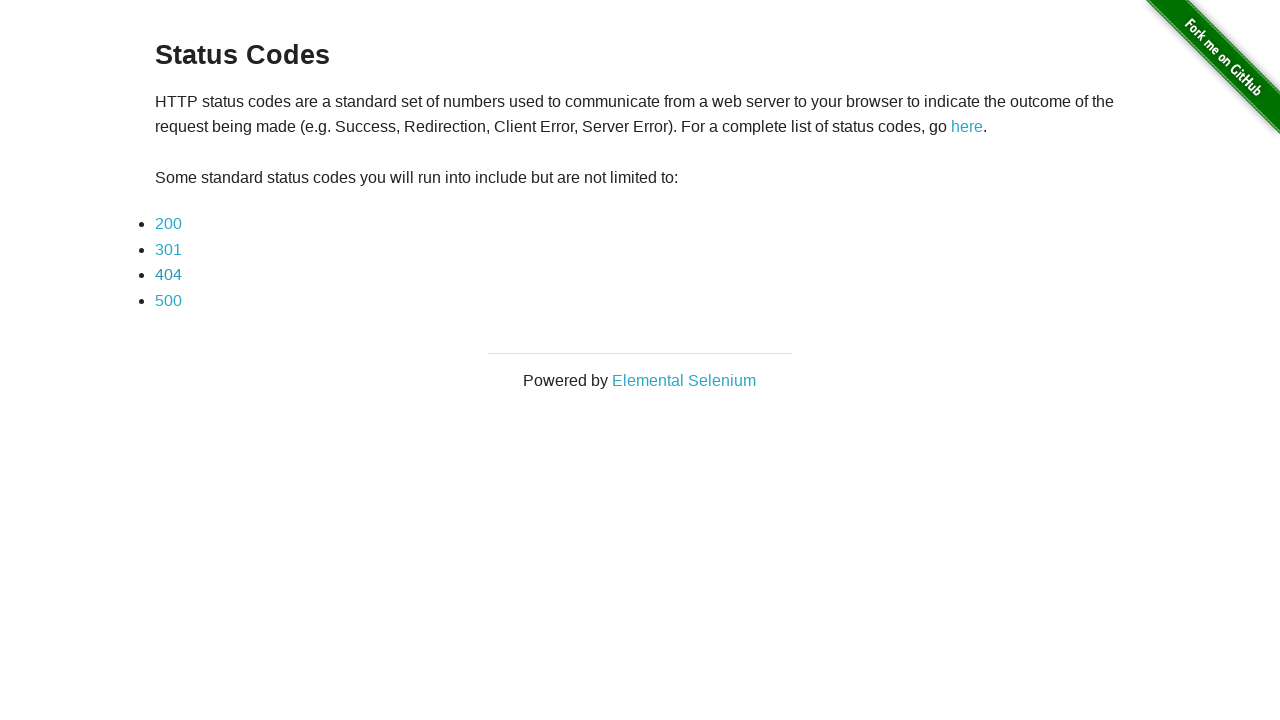

Clicked on 500 status code link at (168, 300) on (//ul/li)[4]/a
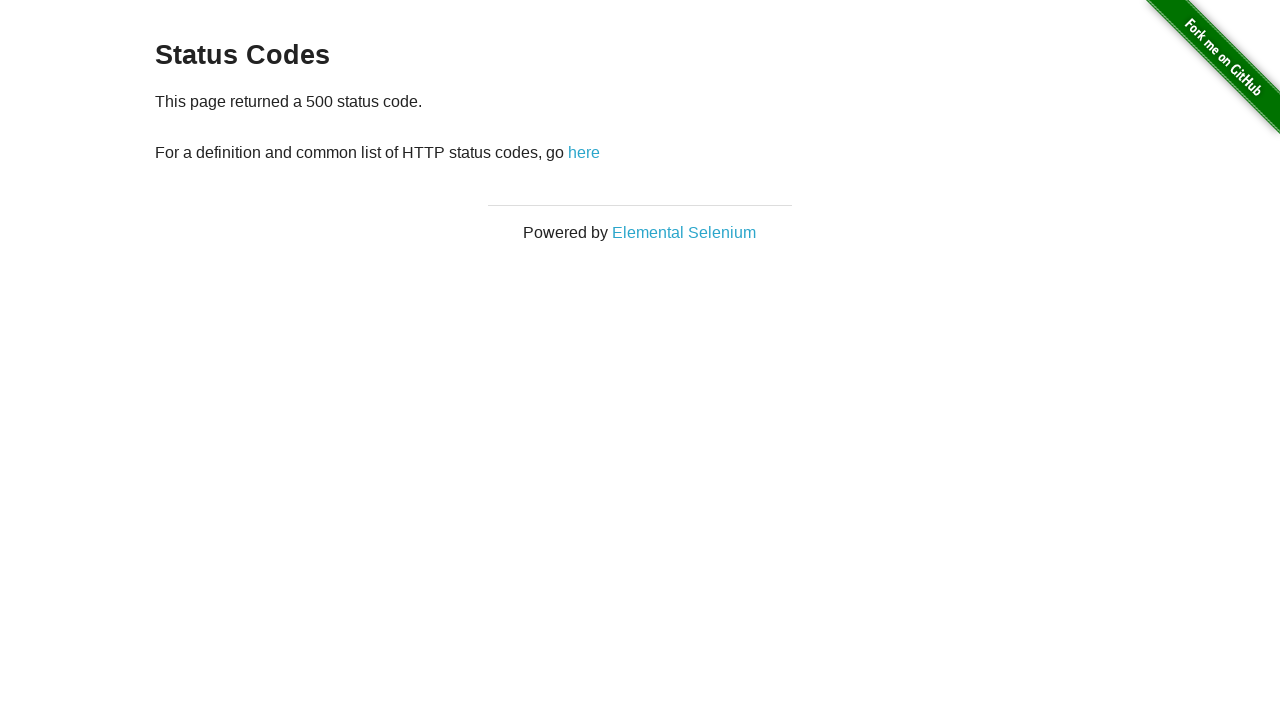

Navigated to 500 status code page and URL confirmed
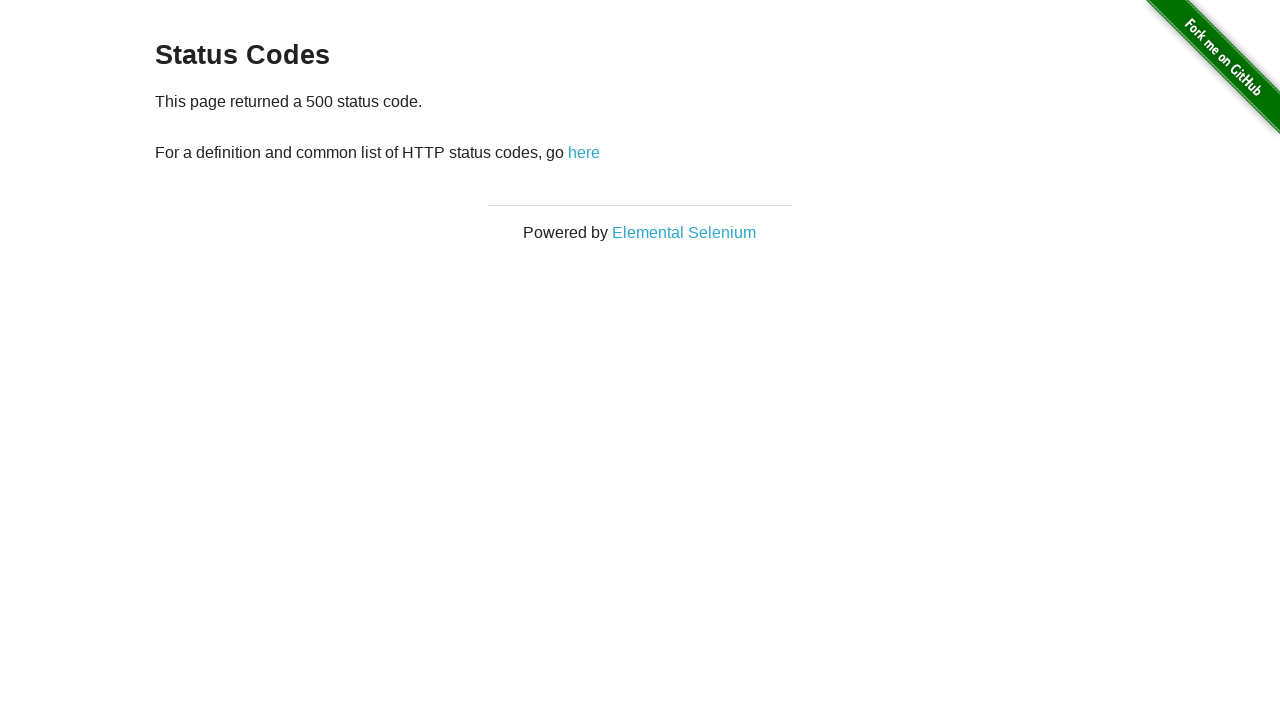

Navigated back to status codes main page
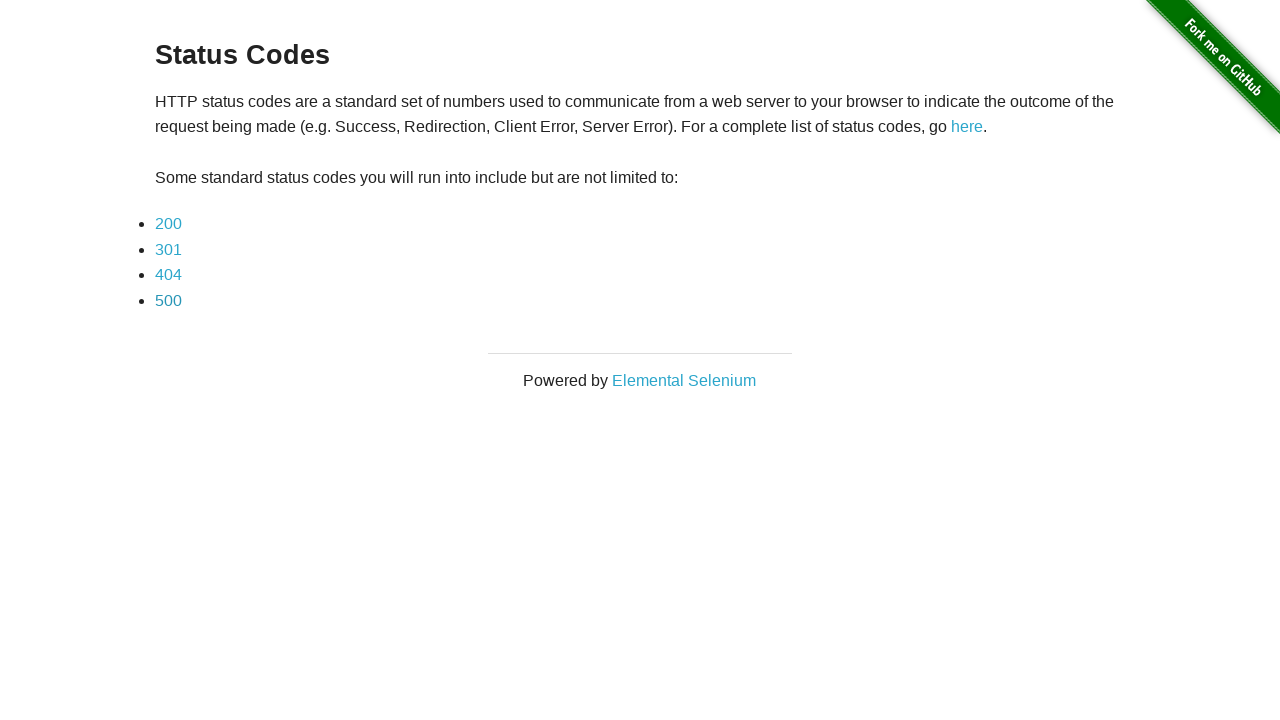

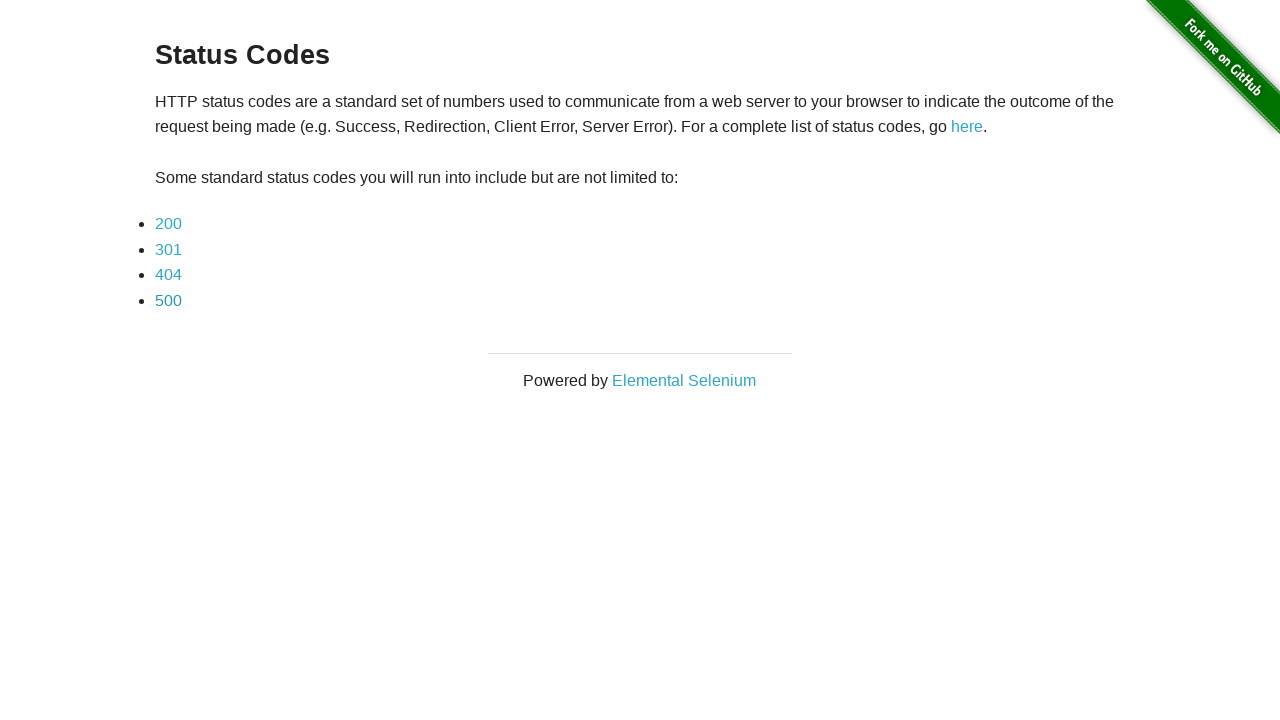